Tests checkbox functionality on the Heroku app by navigating to checkboxes page, checking the first checkbox and unchecking the second checkbox

Starting URL: http://the-internet.herokuapp.com/

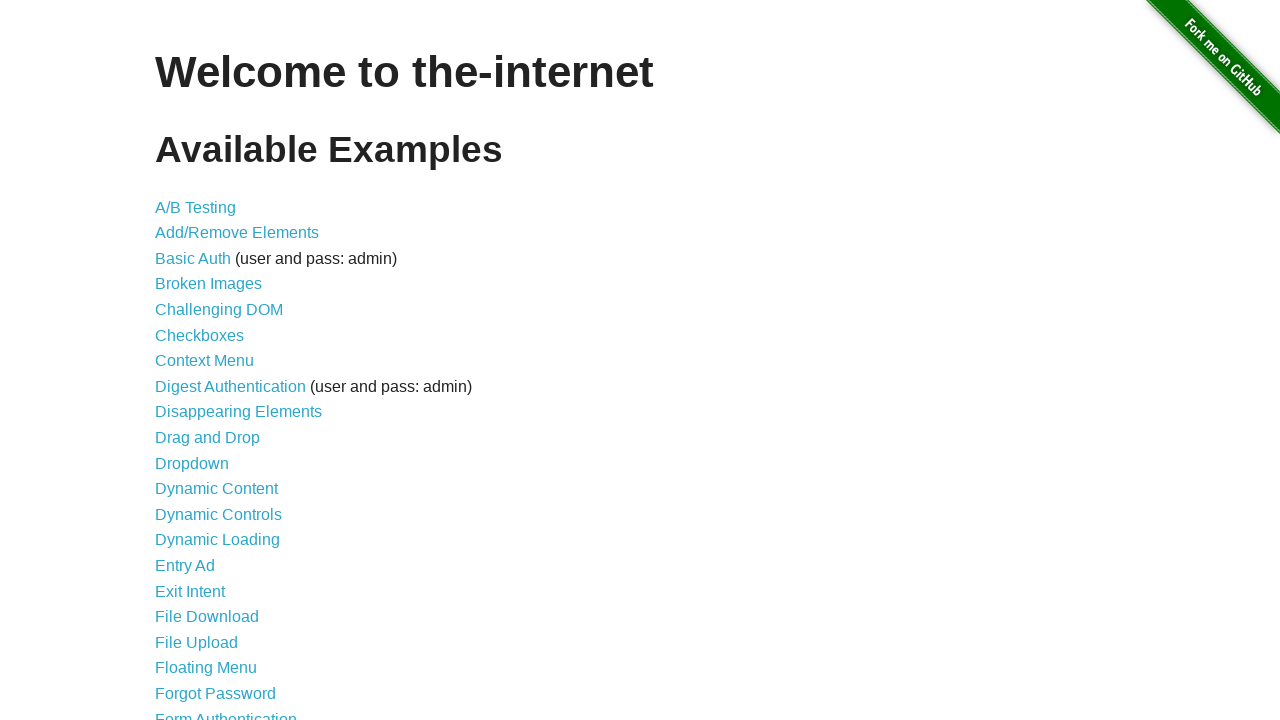

Clicked on Checkboxes link to navigate to checkboxes page at (200, 335) on text=Checkboxes
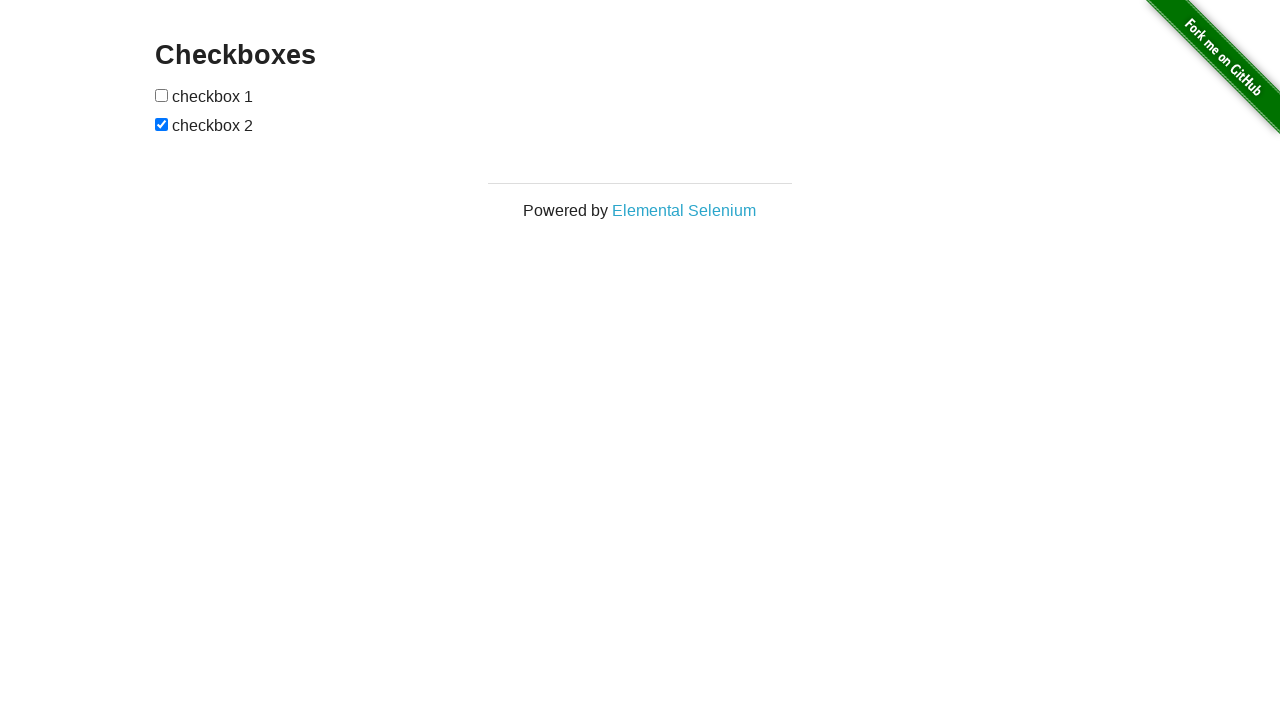

Checkboxes page loaded successfully
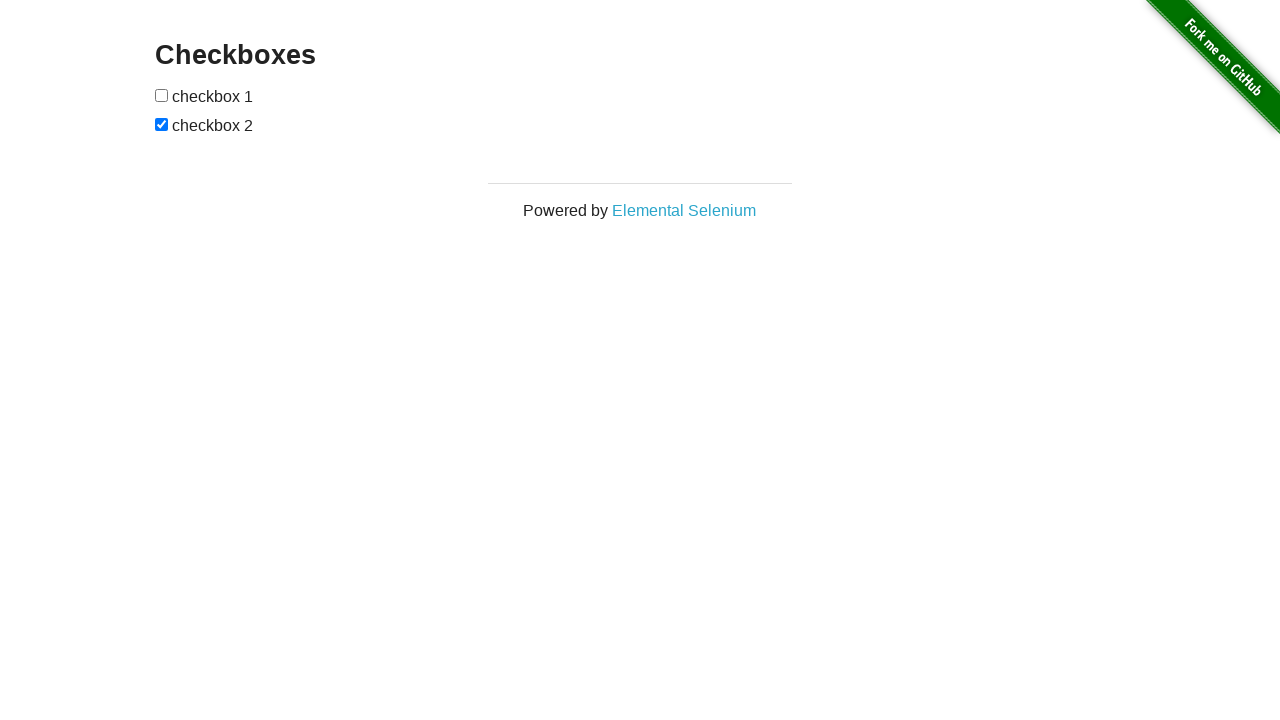

Checked the first checkbox at (162, 95) on input[type='checkbox']:nth-of-type(1)
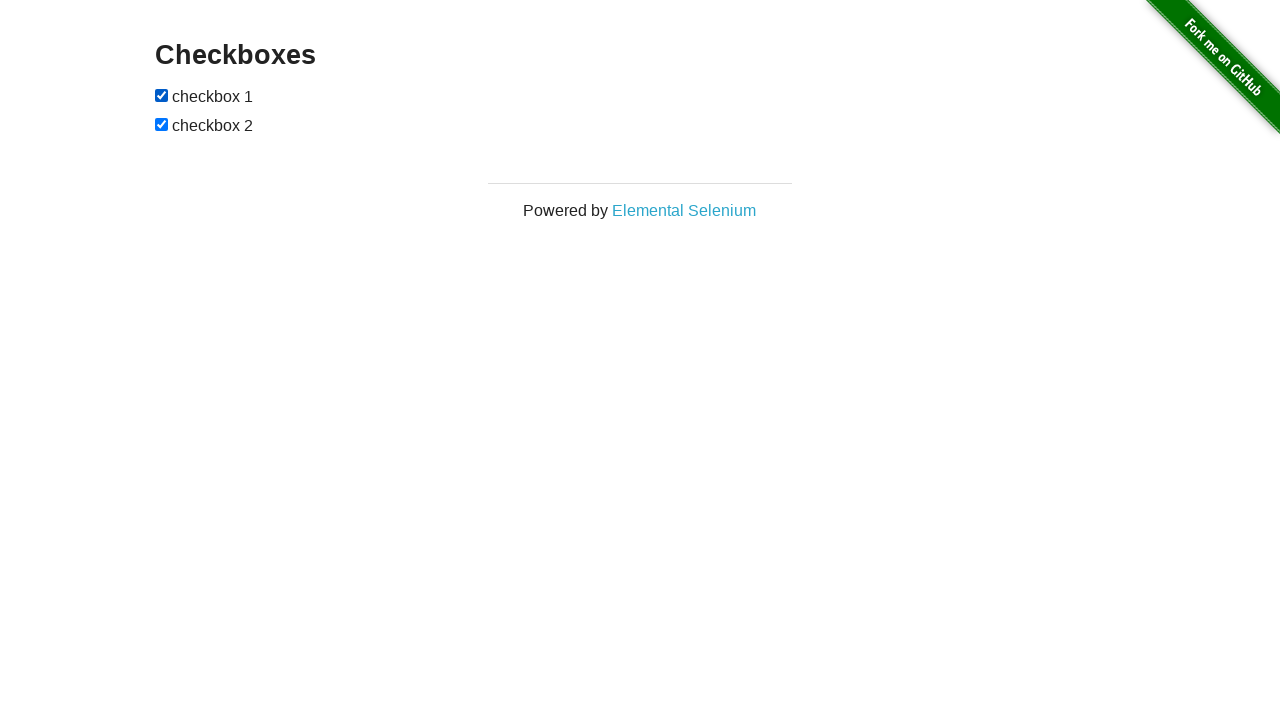

Unchecked the second checkbox at (162, 124) on input[type='checkbox']:nth-of-type(2)
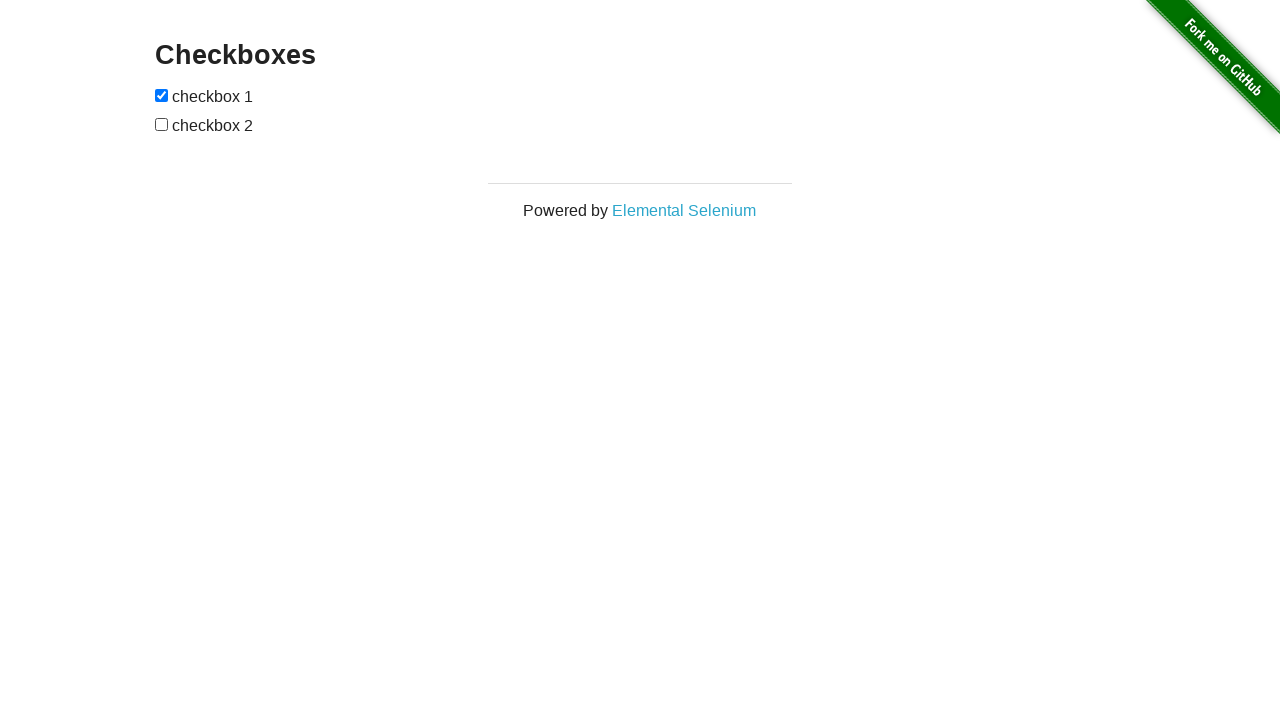

Located first checkbox element
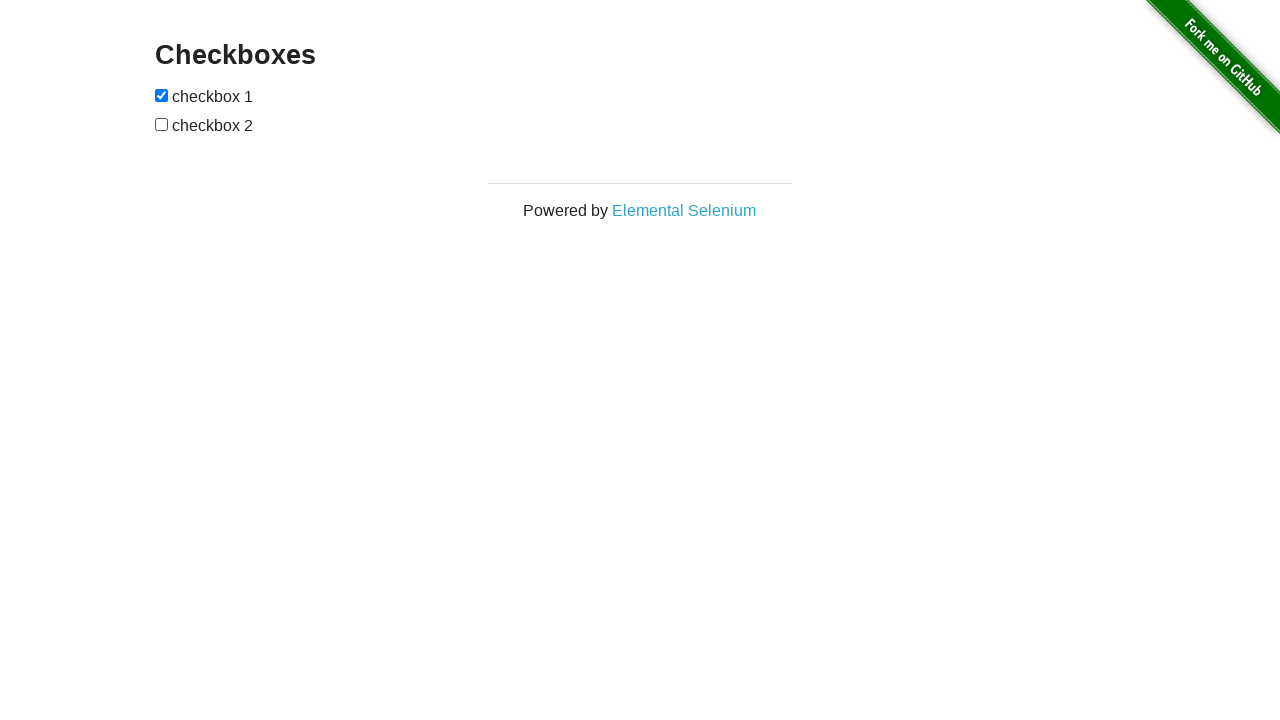

Verified first checkbox is checked
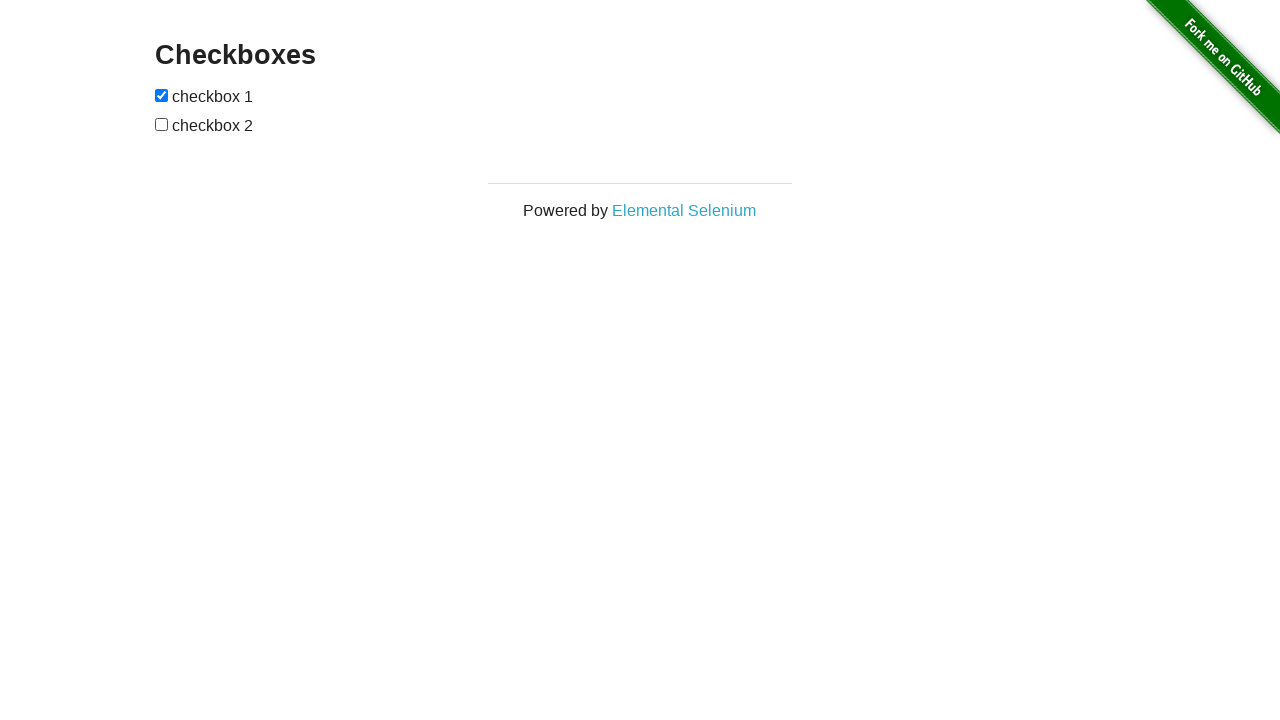

Located second checkbox element
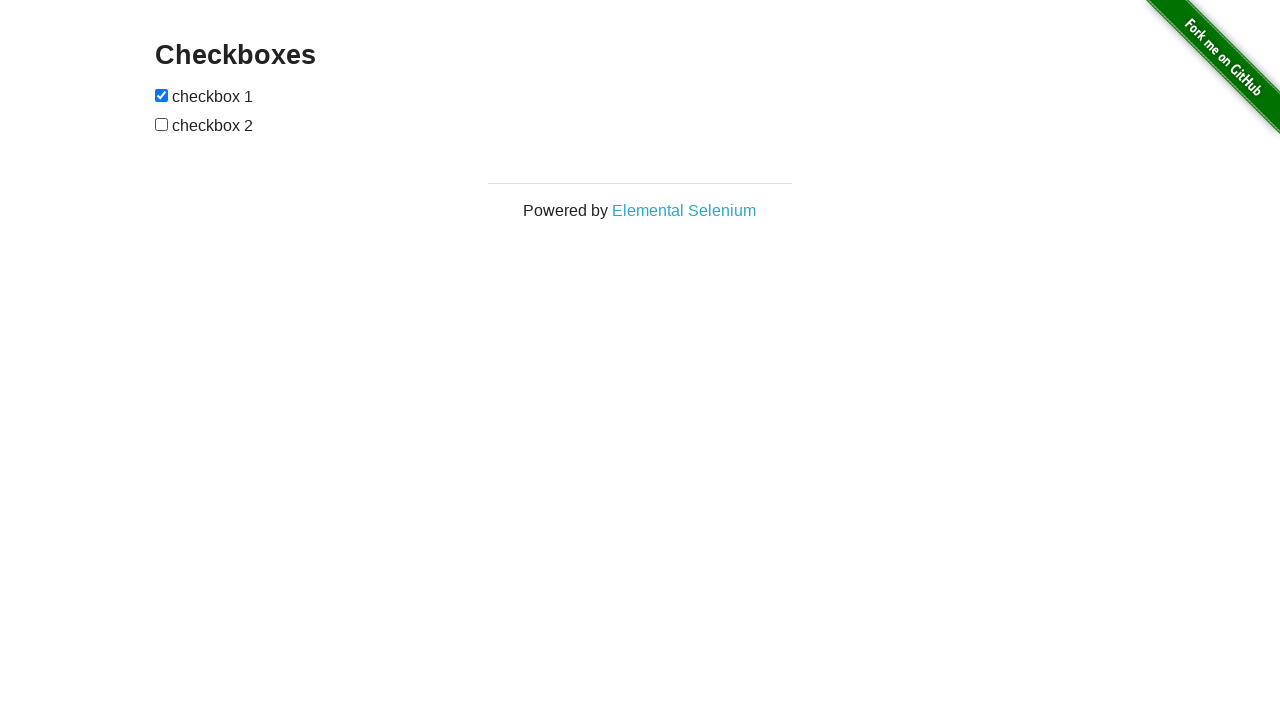

Verified second checkbox is unchecked
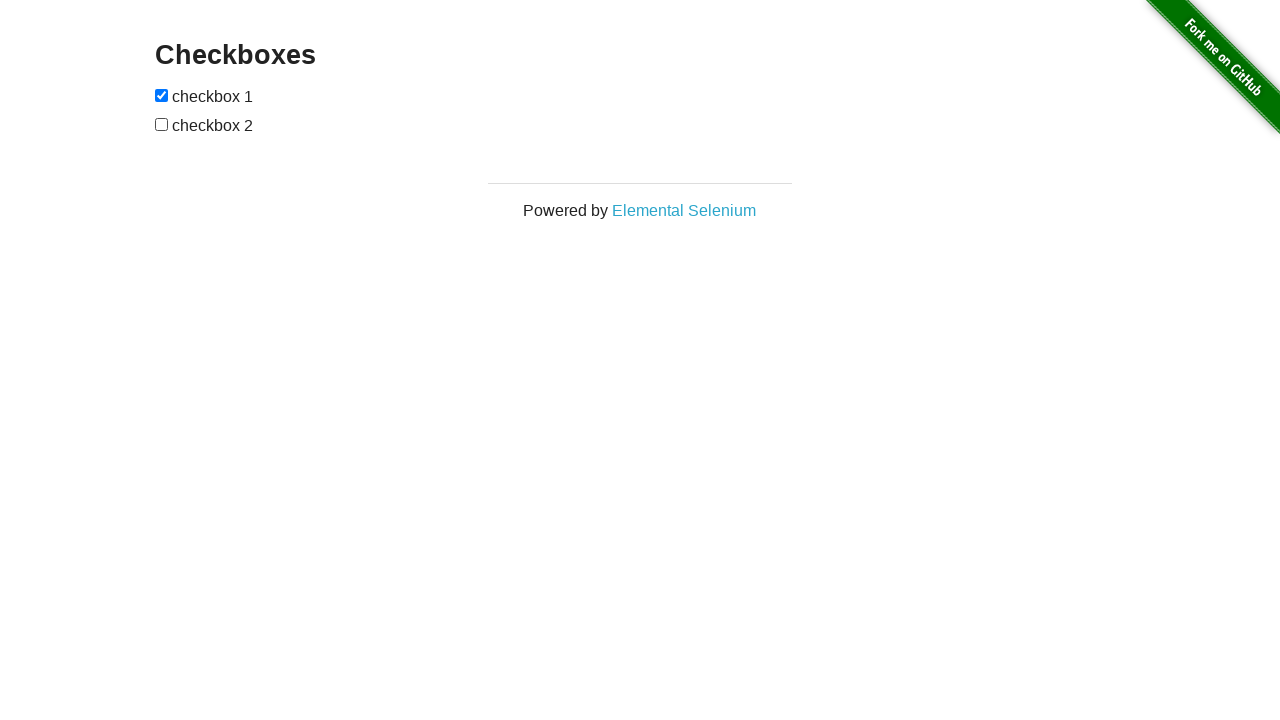

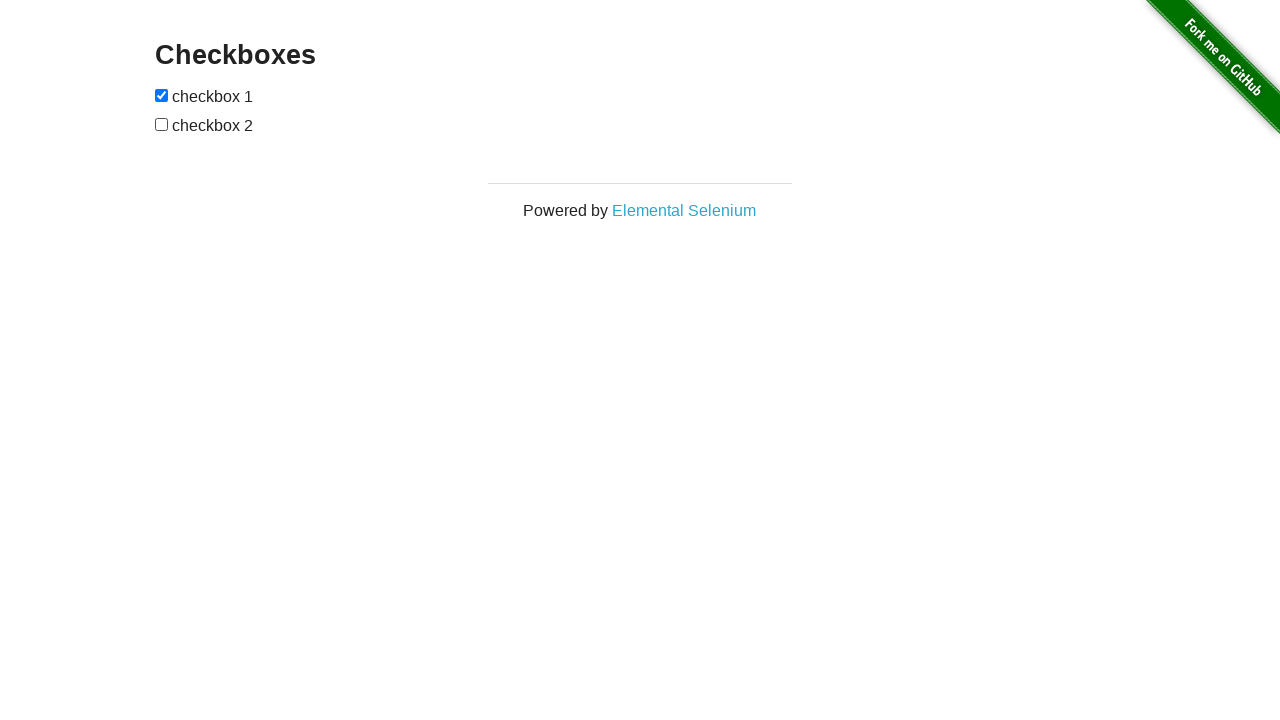